Clicks on the OrangeHRM company link from the login page to open a popup, then fills out the "Book a Free Demo" form with name, phone, and email information.

Starting URL: https://opensource-demo.orangehrmlive.com/web/index.php/auth/login

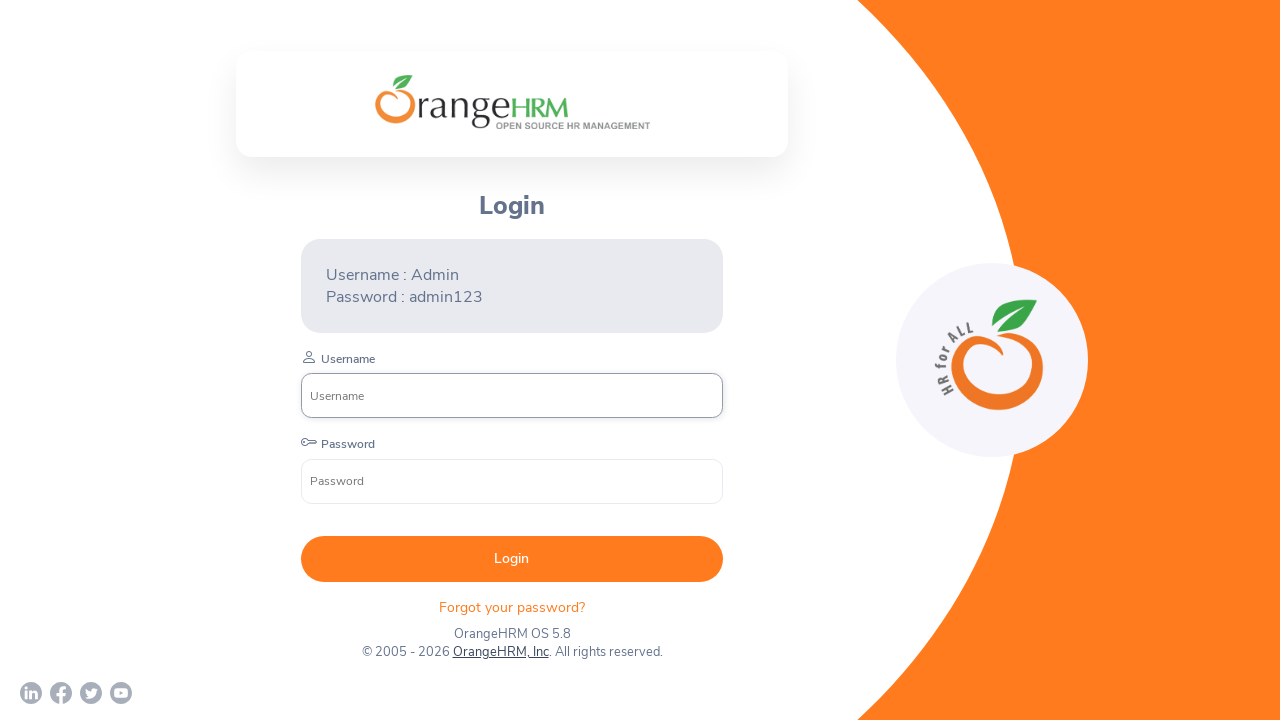

Clicked OrangeHRM, Inc link and popup opened at (500, 652) on internal:role=link[name="OrangeHRM, Inc"i]
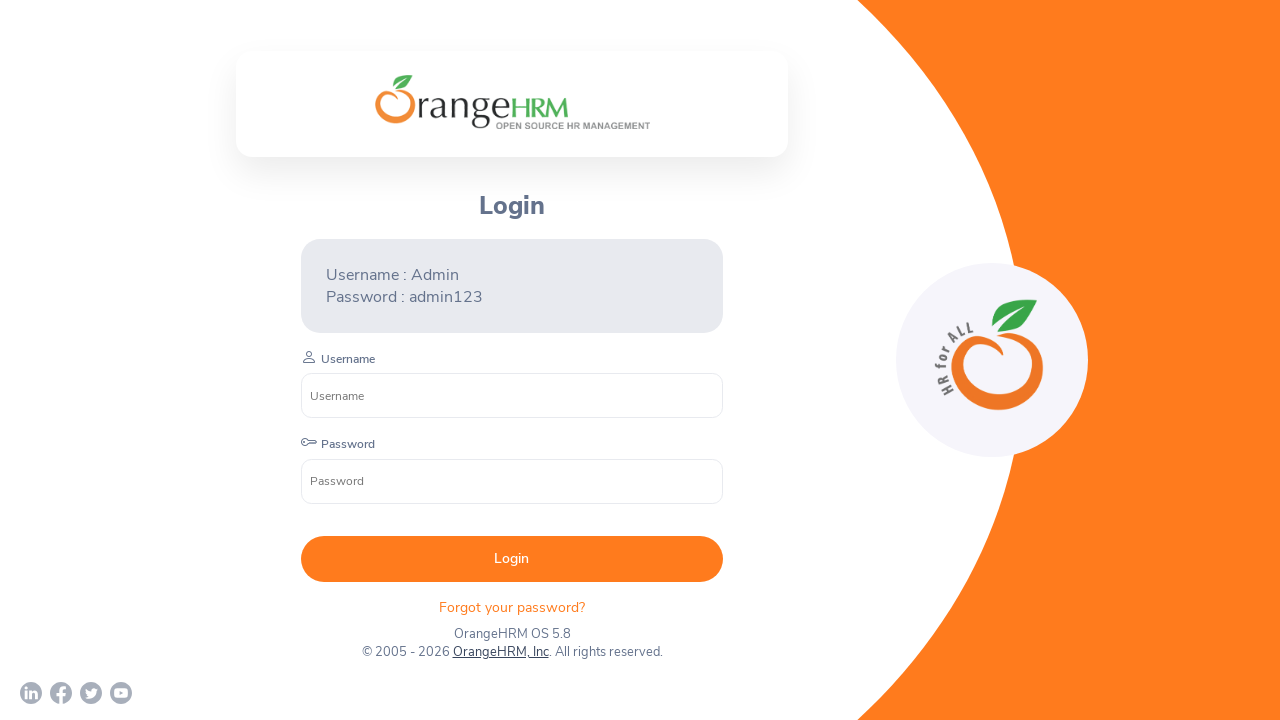

Captured popup page object
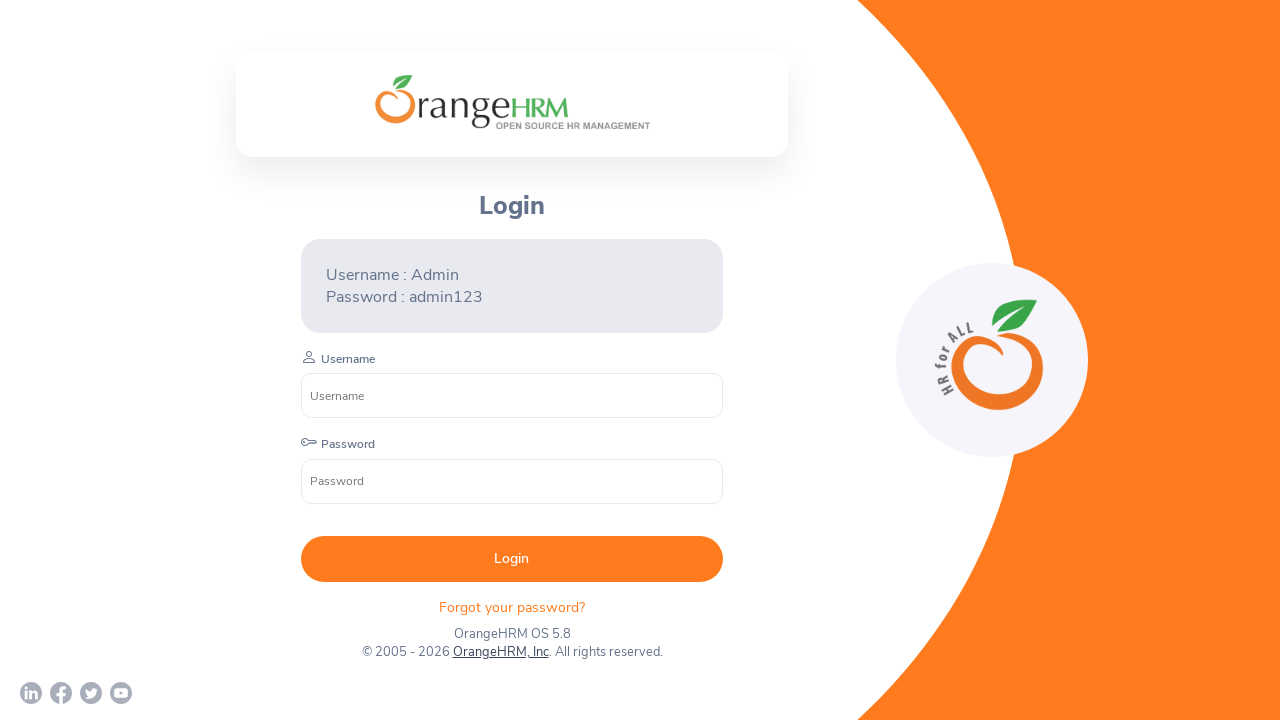

Popup page loaded successfully
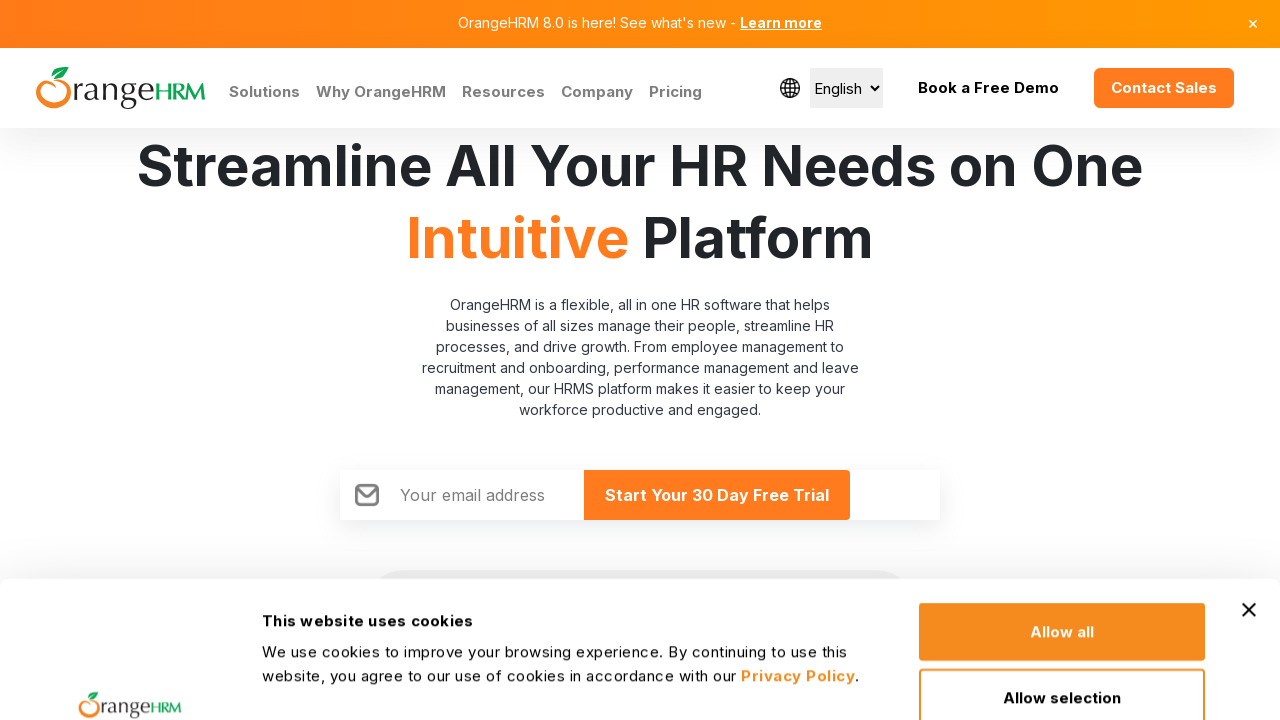

Clicked 'Book a Free Demo' button at (988, 88) on internal:role=button[name="Book a Free Demo"i]
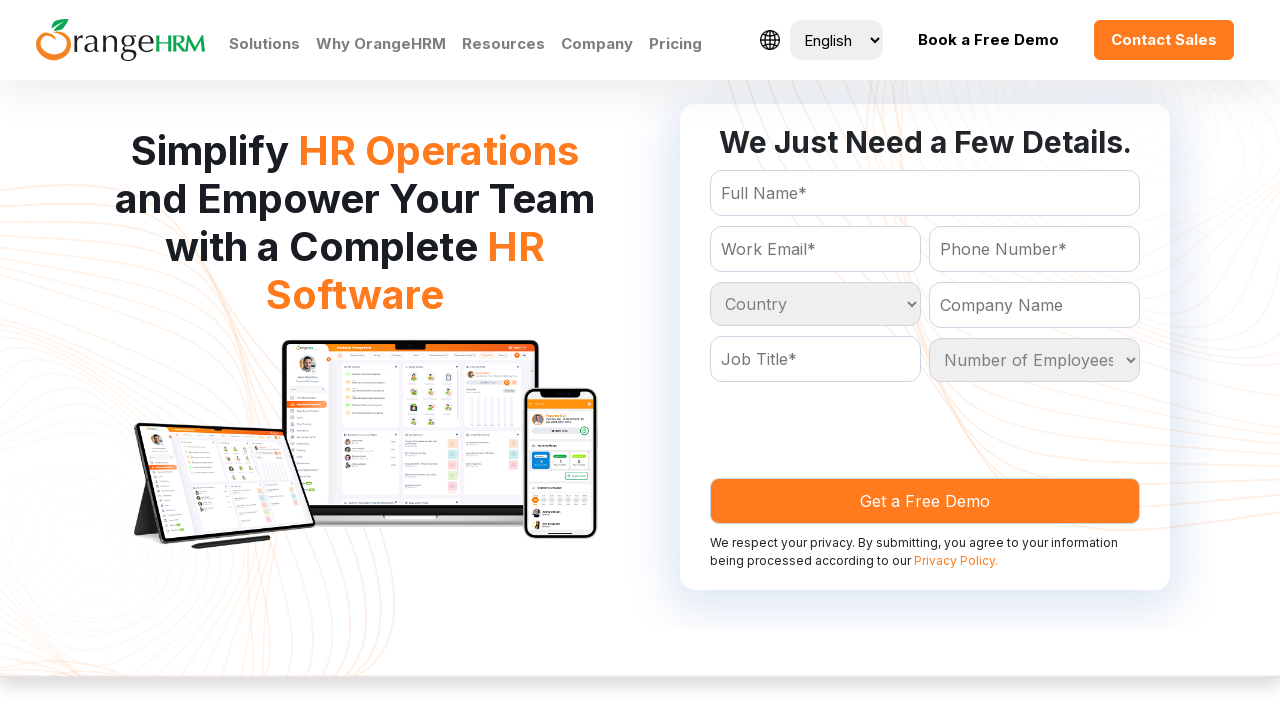

Filled Full Name field with 'John Smith' on internal:role=textbox[name="Full Name"i]
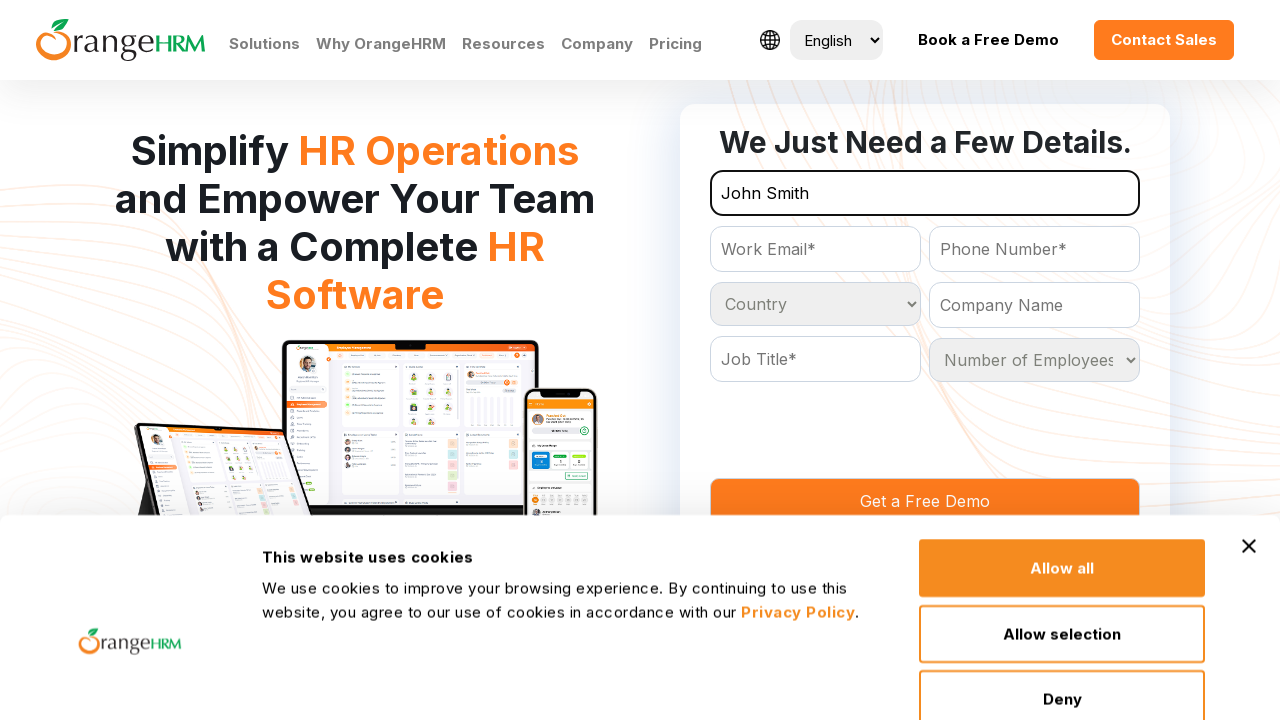

Filled Phone Number field with '5551234567' on internal:role=textbox[name="Phone Number"i]
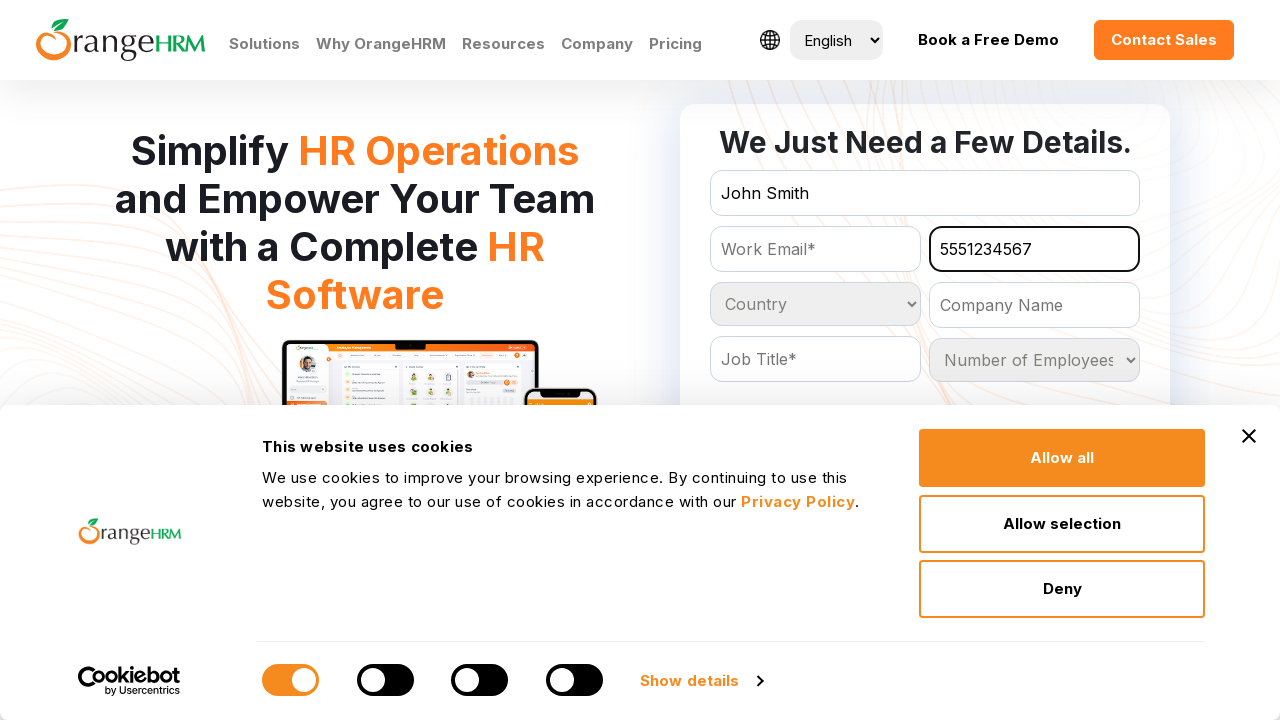

Filled Email field with 'johnsmith@example.com' on internal:role=textbox[name="Email"i]
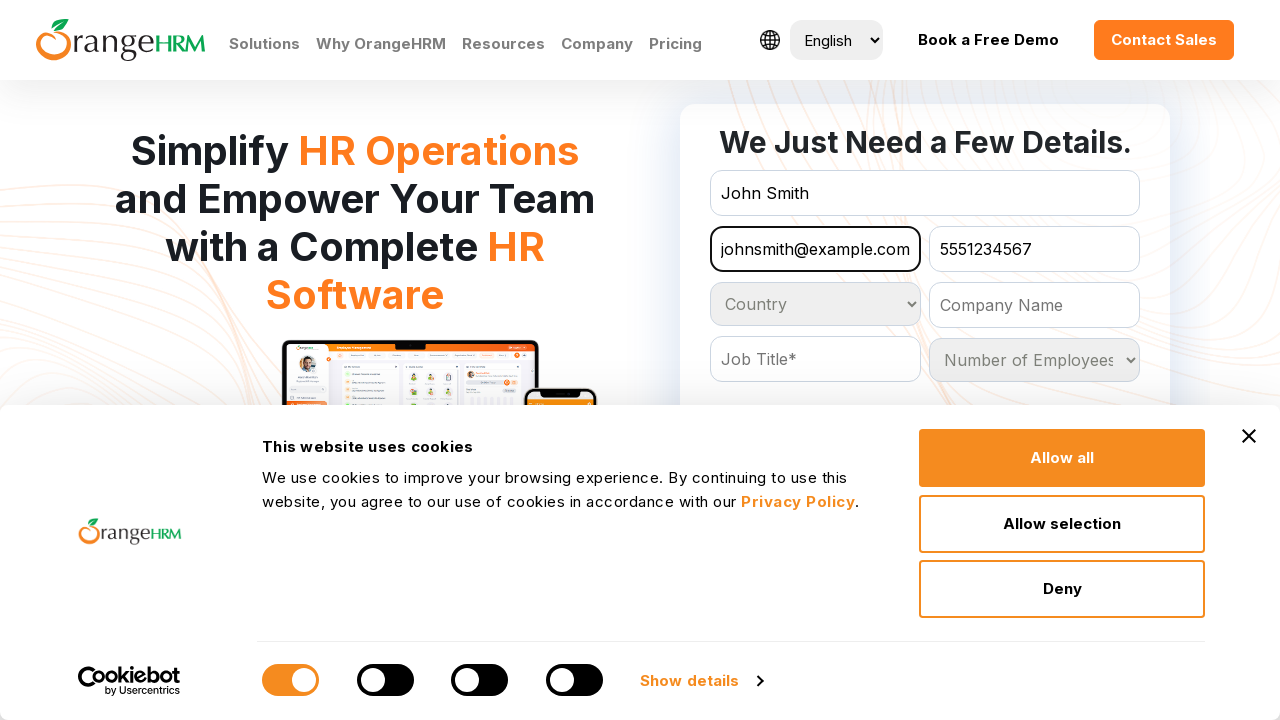

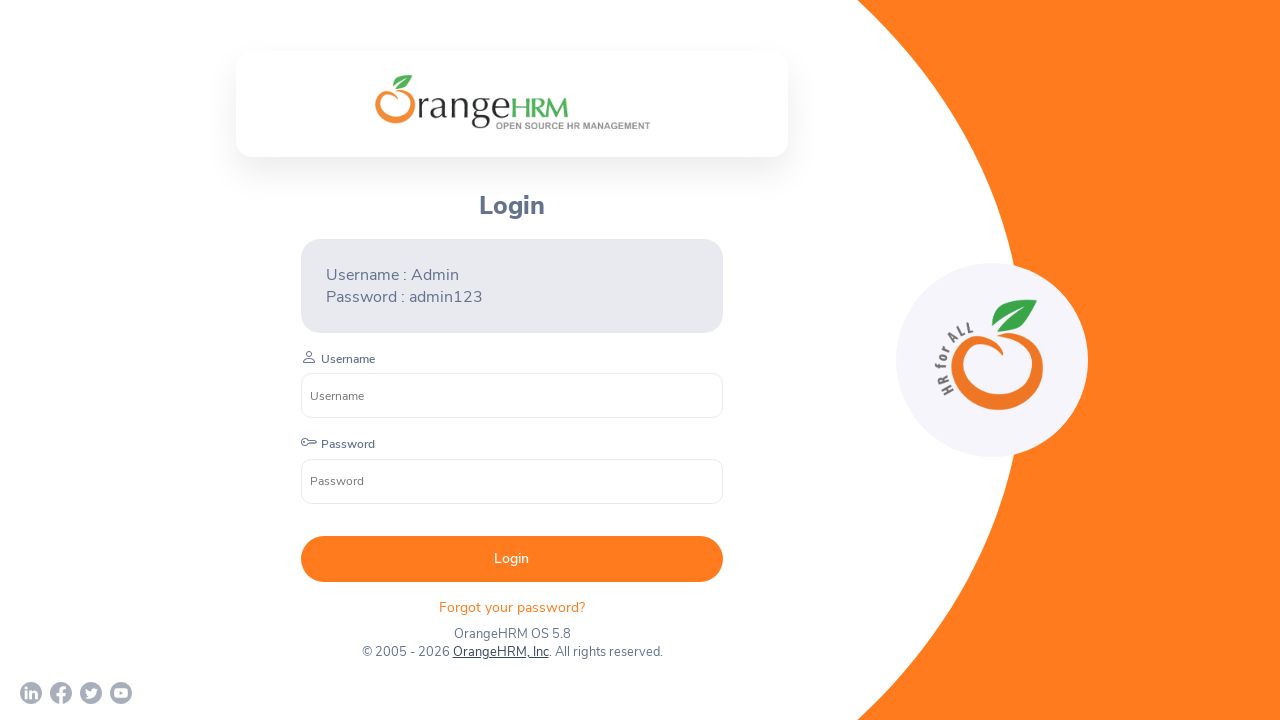